Navigates to the my-fork website and clicks the sign in button to open the sign in page

Starting URL: https://test.my-fork.com/

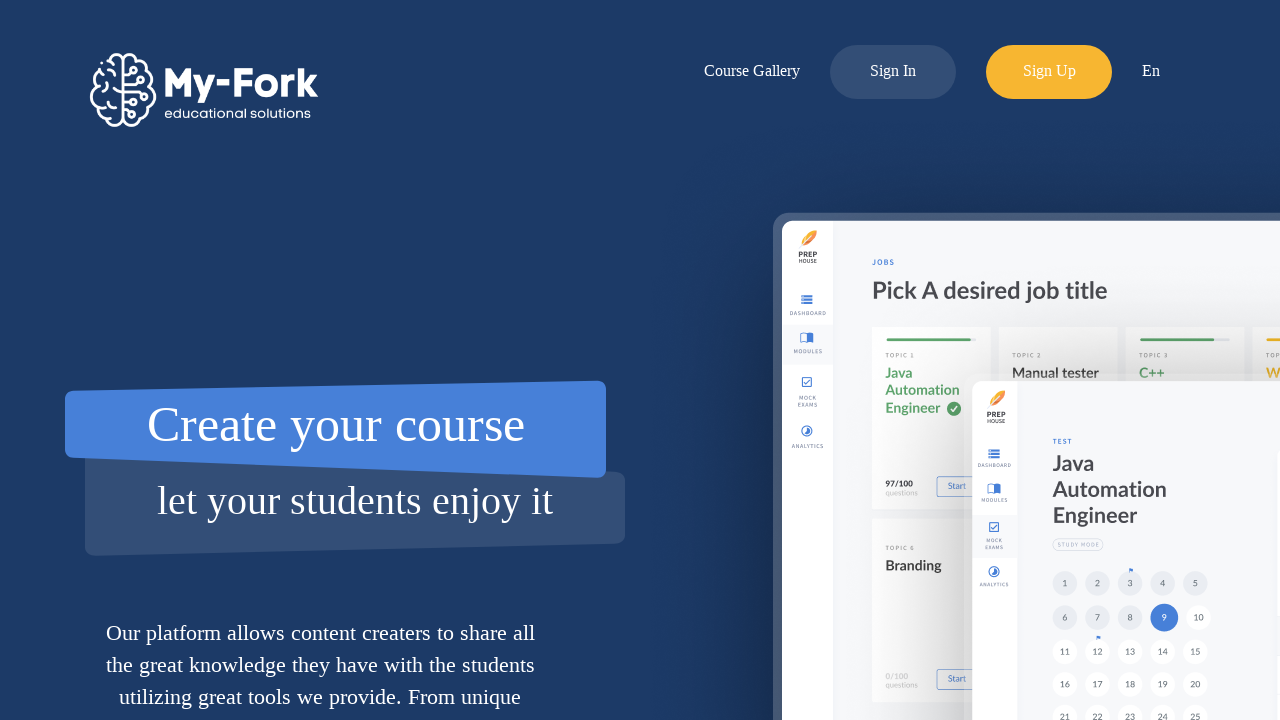

Clicked the sign in button to open the sign in page at (893, 72) on xpath=//div[@id='log-in-button']/..
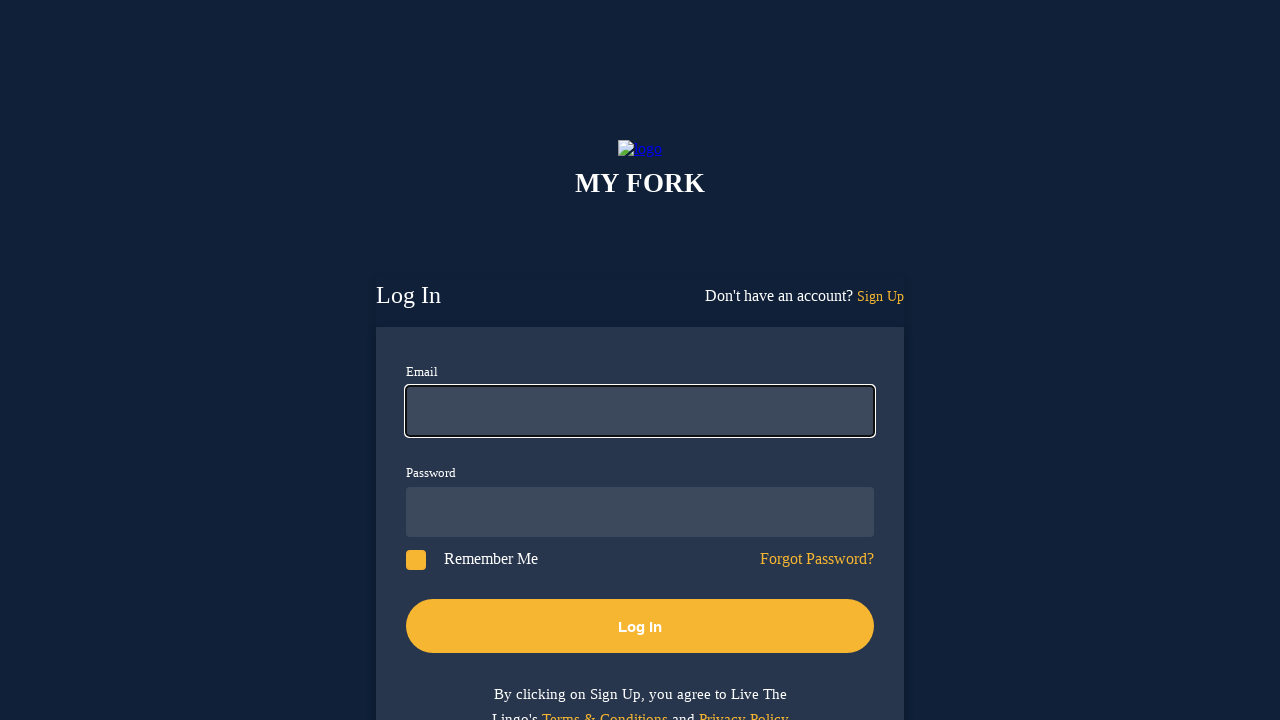

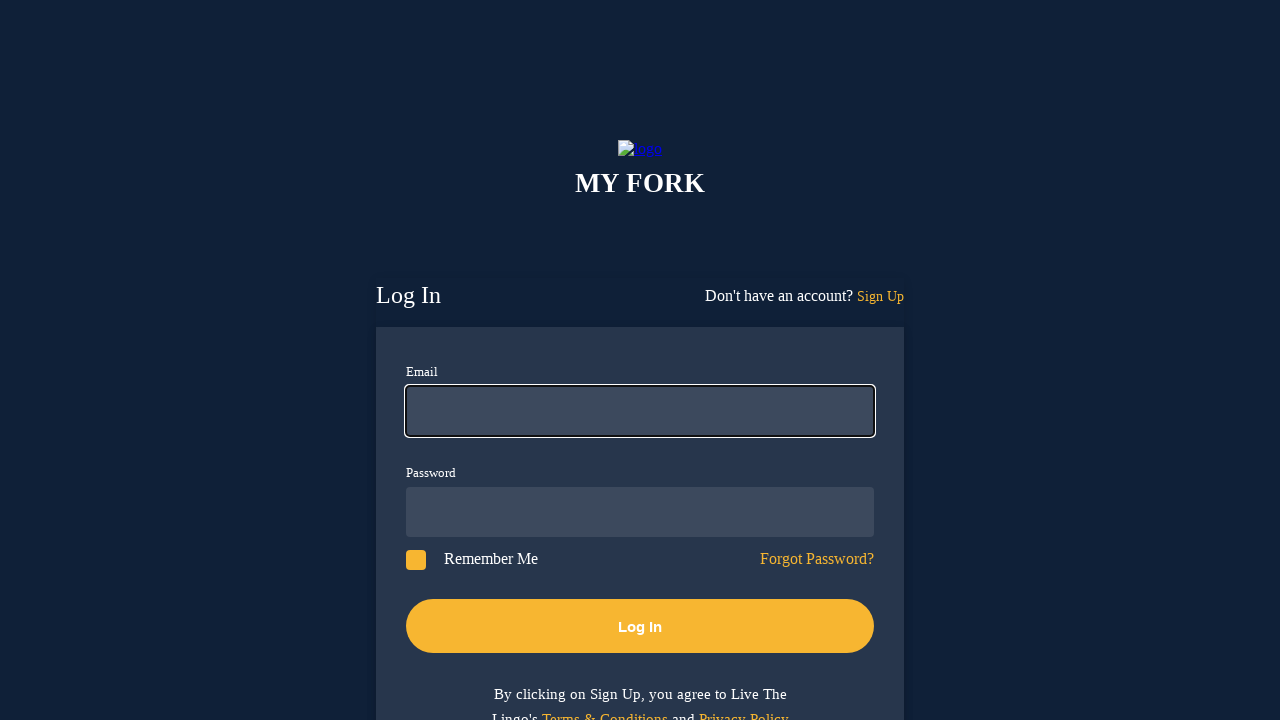